Tests single-select dropdown functionality by selecting options using index, value, and label selection methods

Starting URL: http://omayo.blogspot.com/

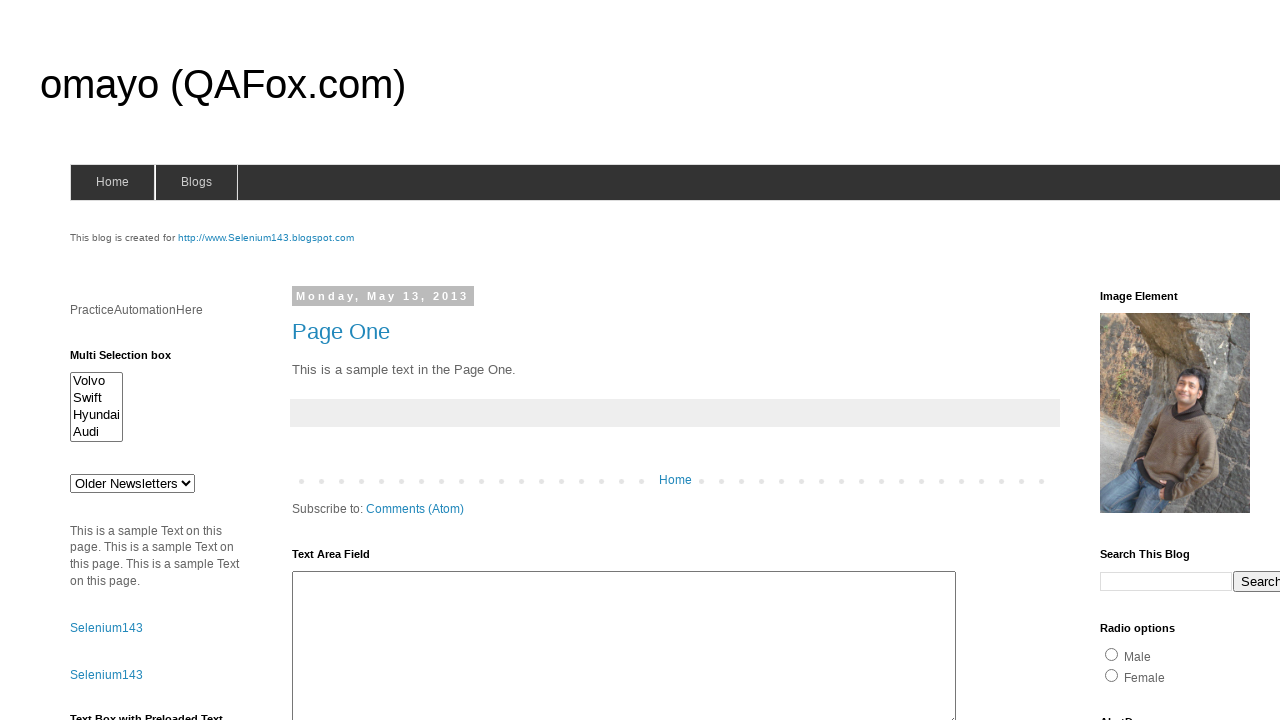

Selected second option (index 1) from #drop1 dropdown on #drop1
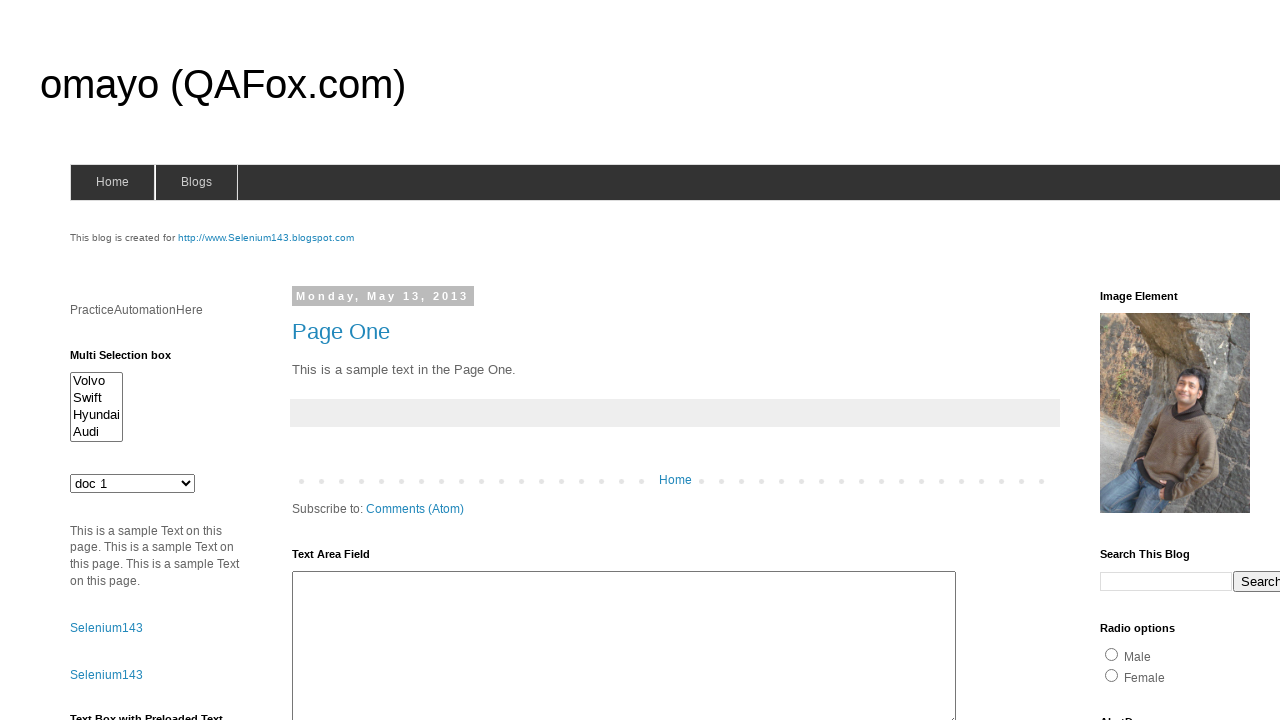

Selected option with value 'jkl' from #drop1 dropdown on #drop1
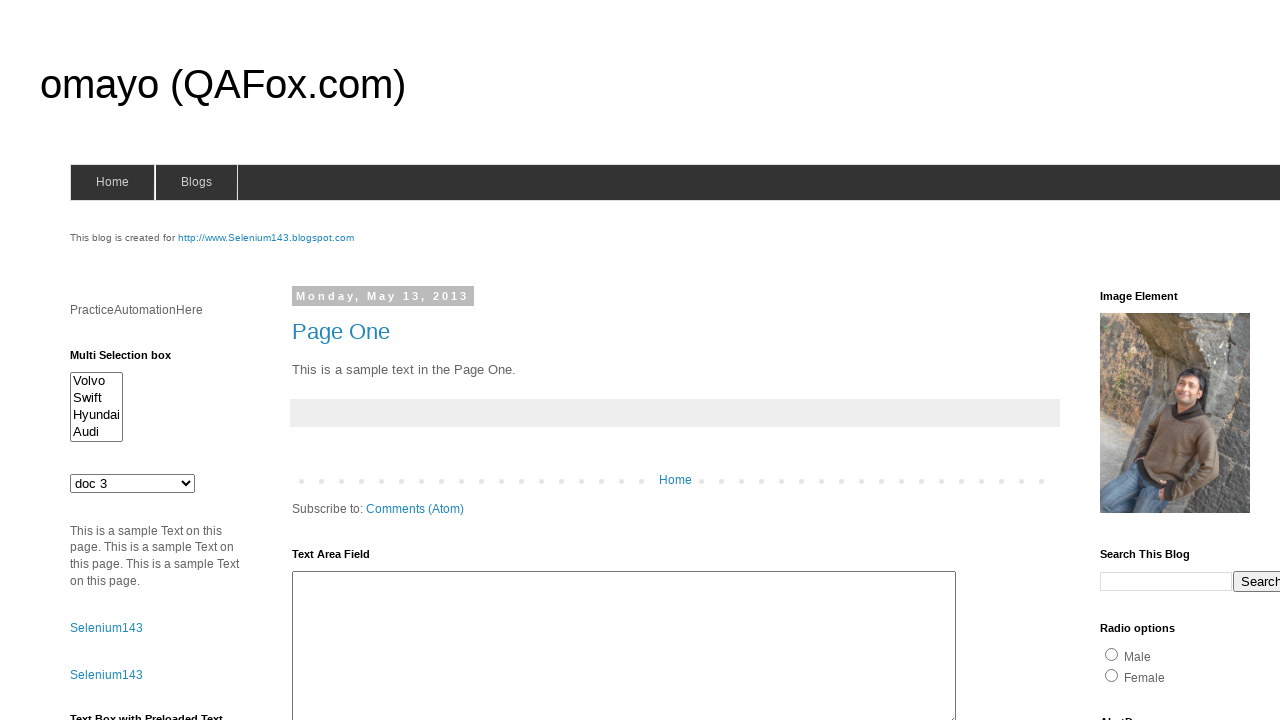

Selected option with label 'doc 4' from #drop1 dropdown on #drop1
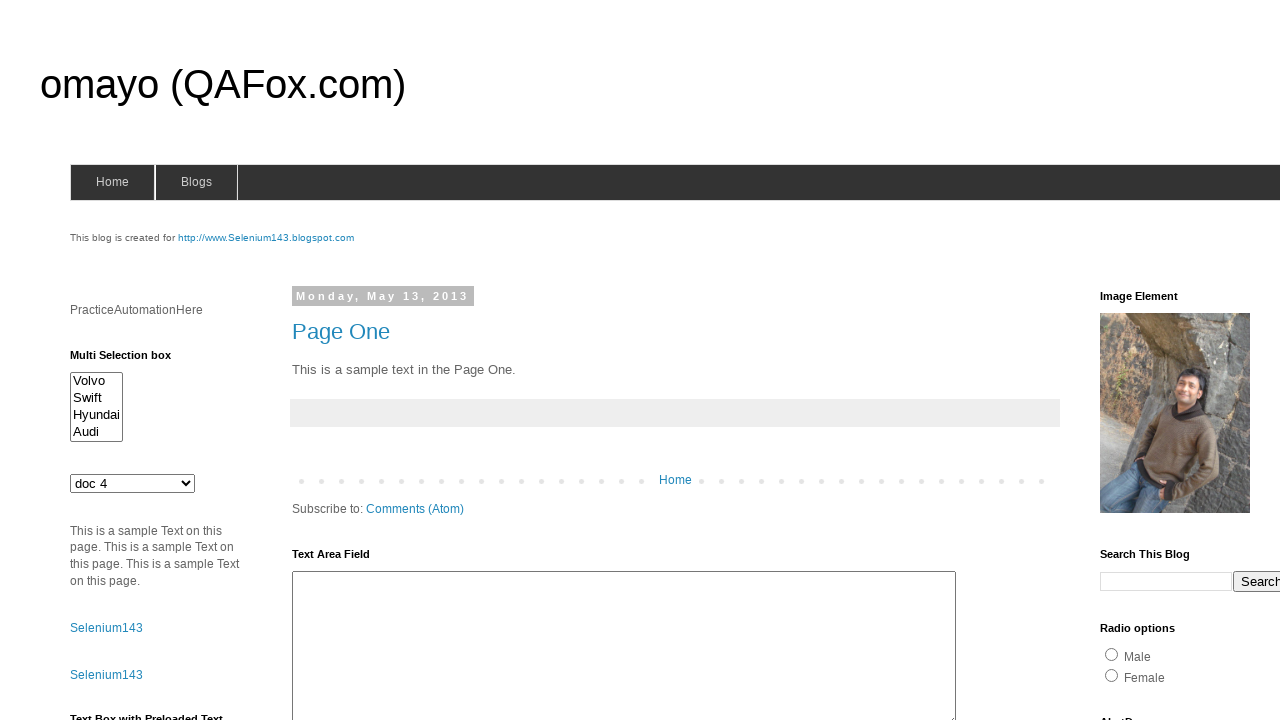

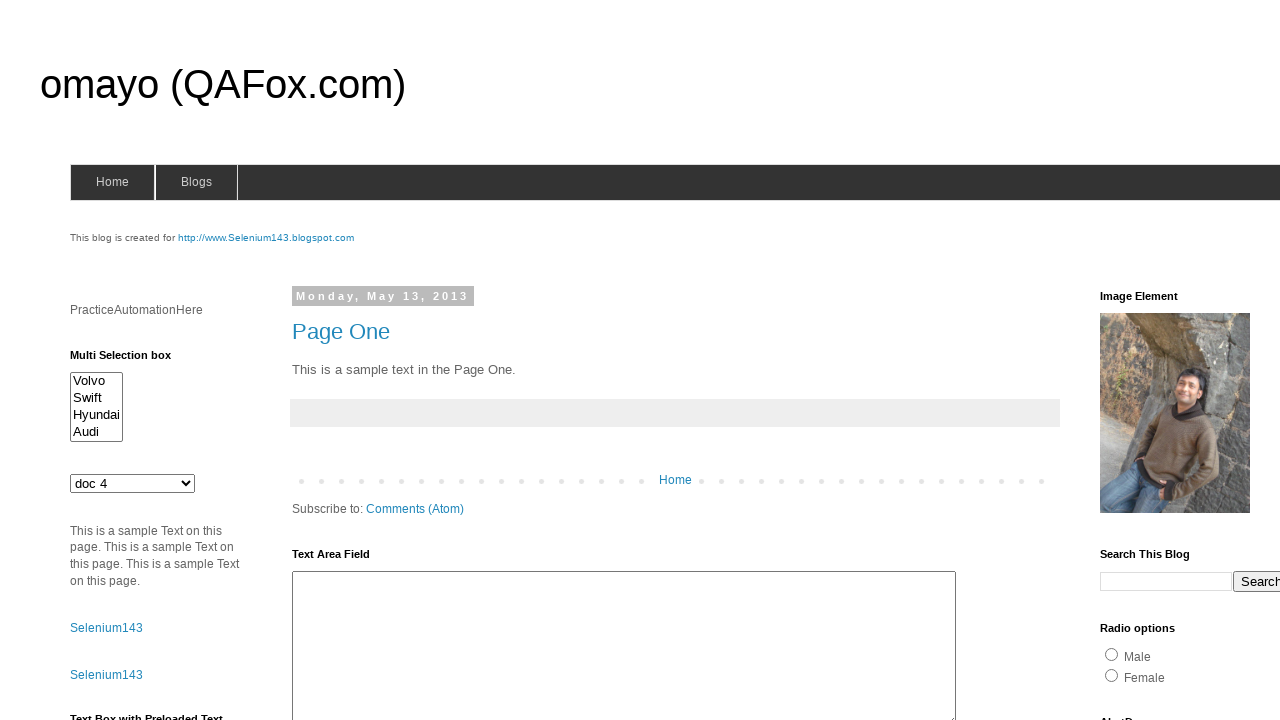